Tests Google Translate by entering Hebrew text for translation

Starting URL: https://translate.google.com

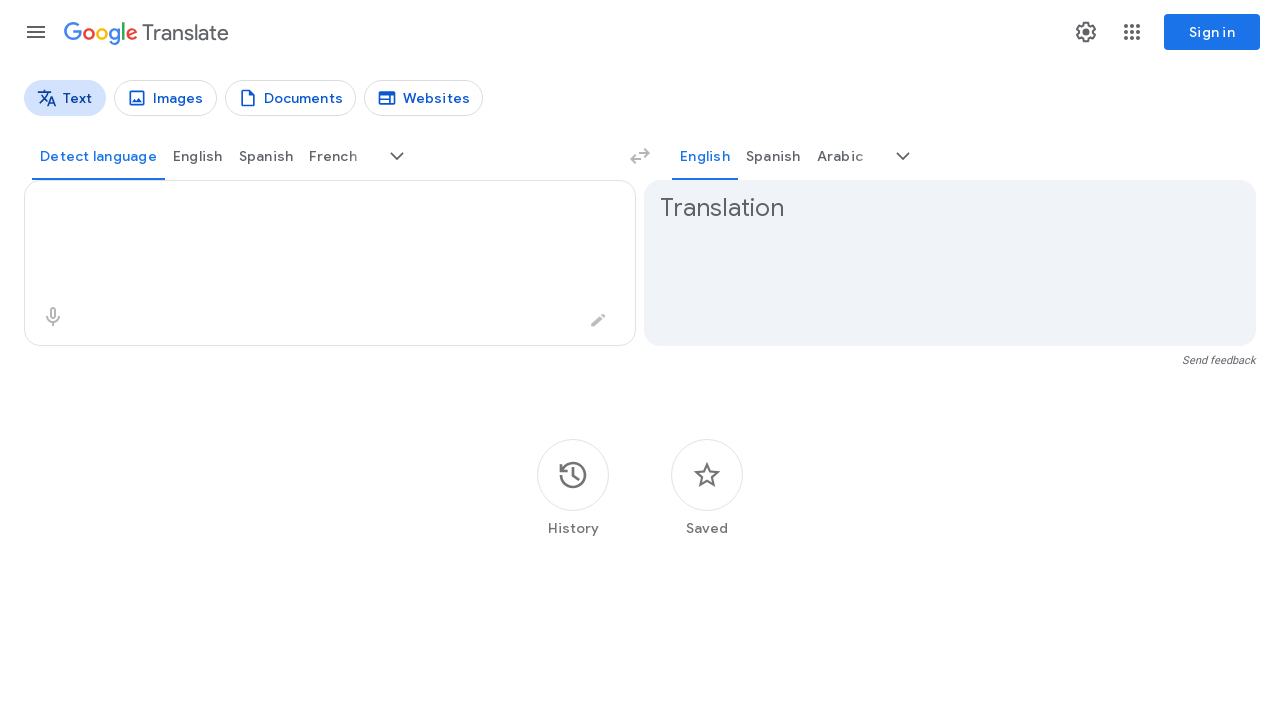

Waited for source text area to be available
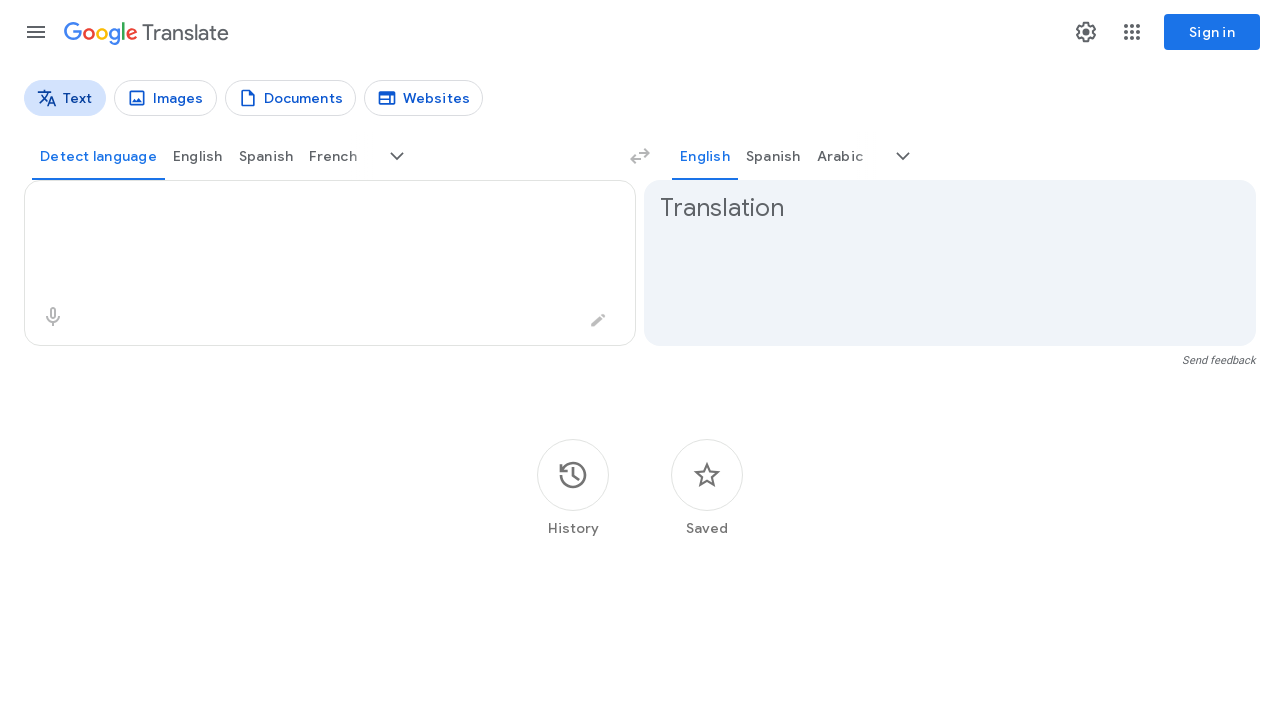

Entered Hebrew text 'קצת טקסט בעברית לבדיקת תרגום' into source text area on textarea[aria-label="Source text"]
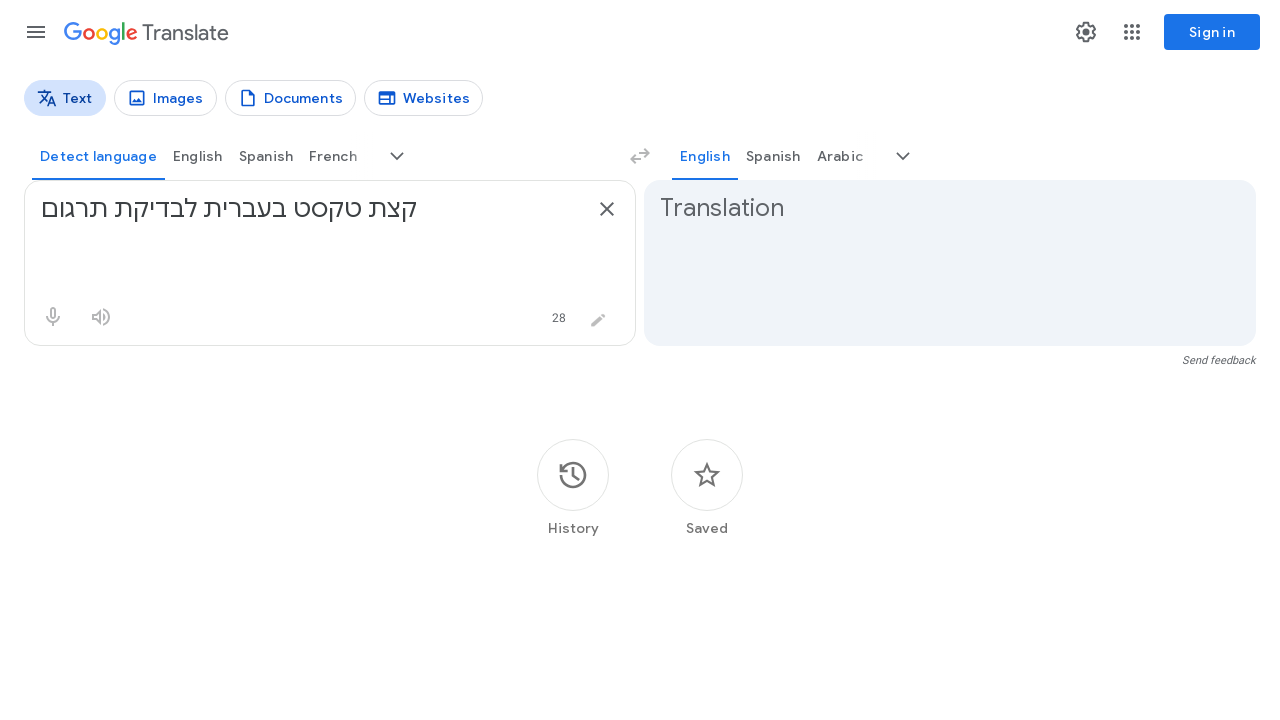

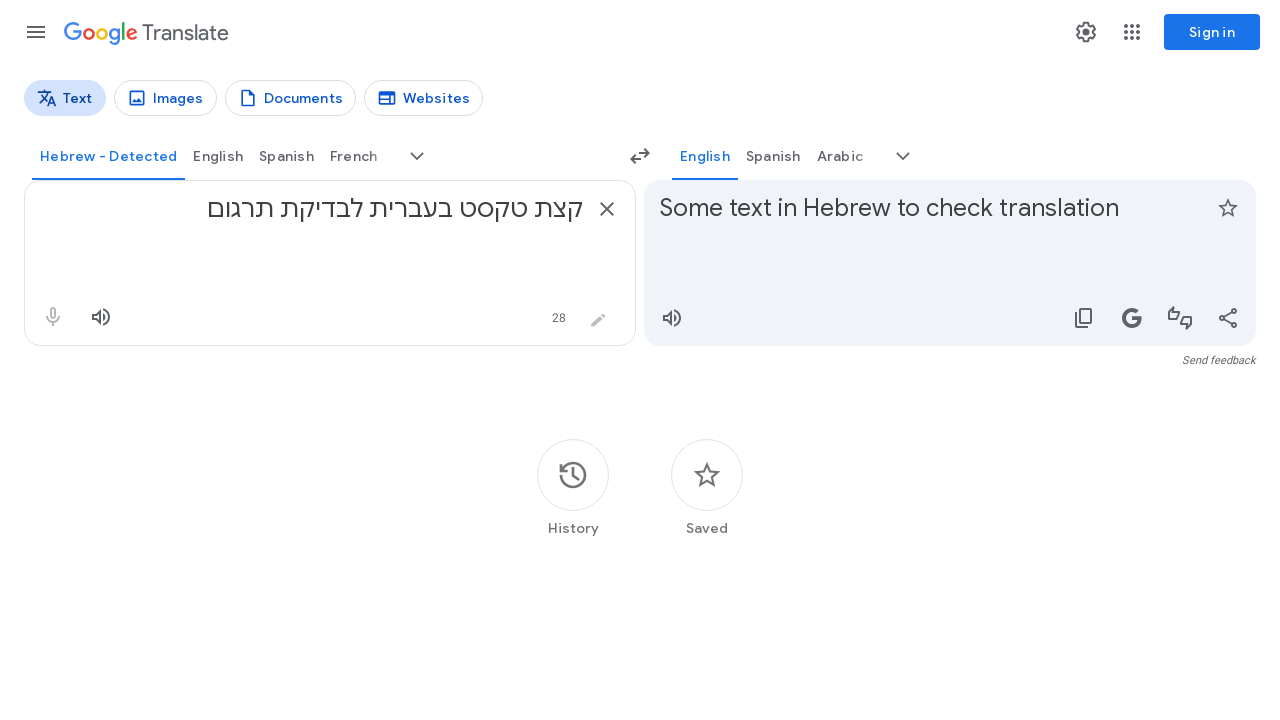